Navigates to GitHub homepage and verifies the page loads successfully by checking the page title

Starting URL: https://github.com

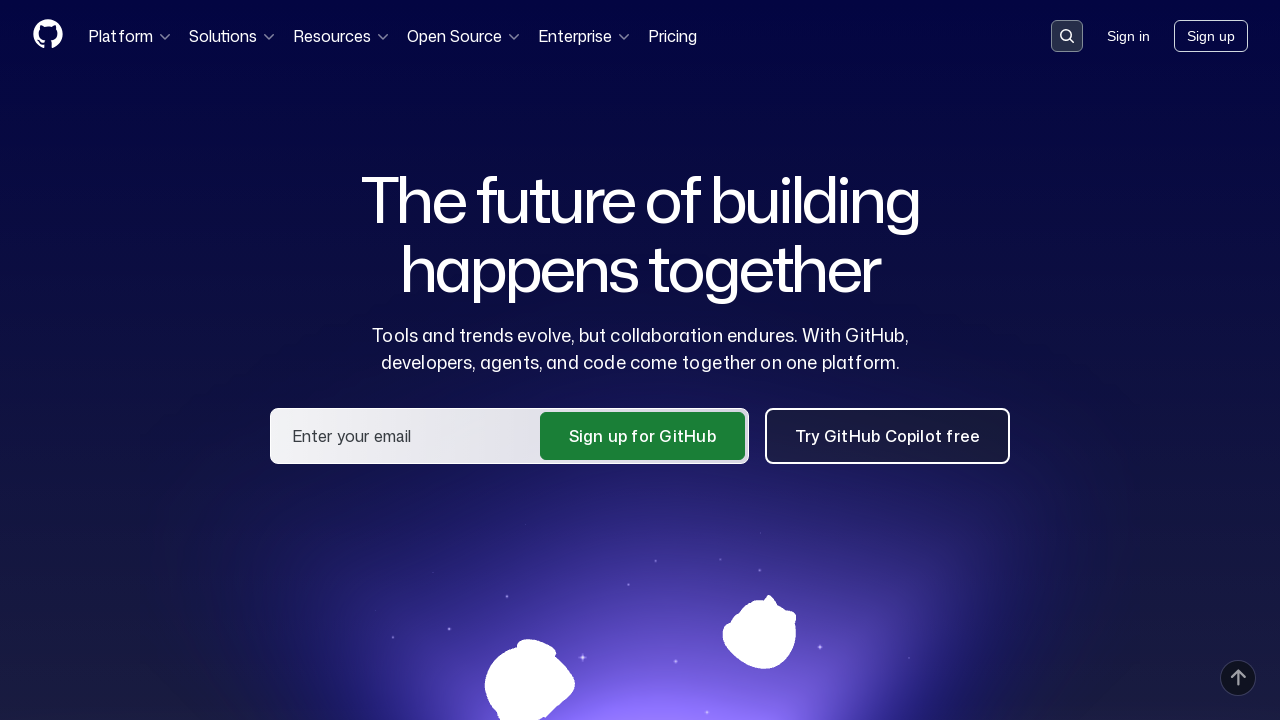

Navigated to GitHub homepage
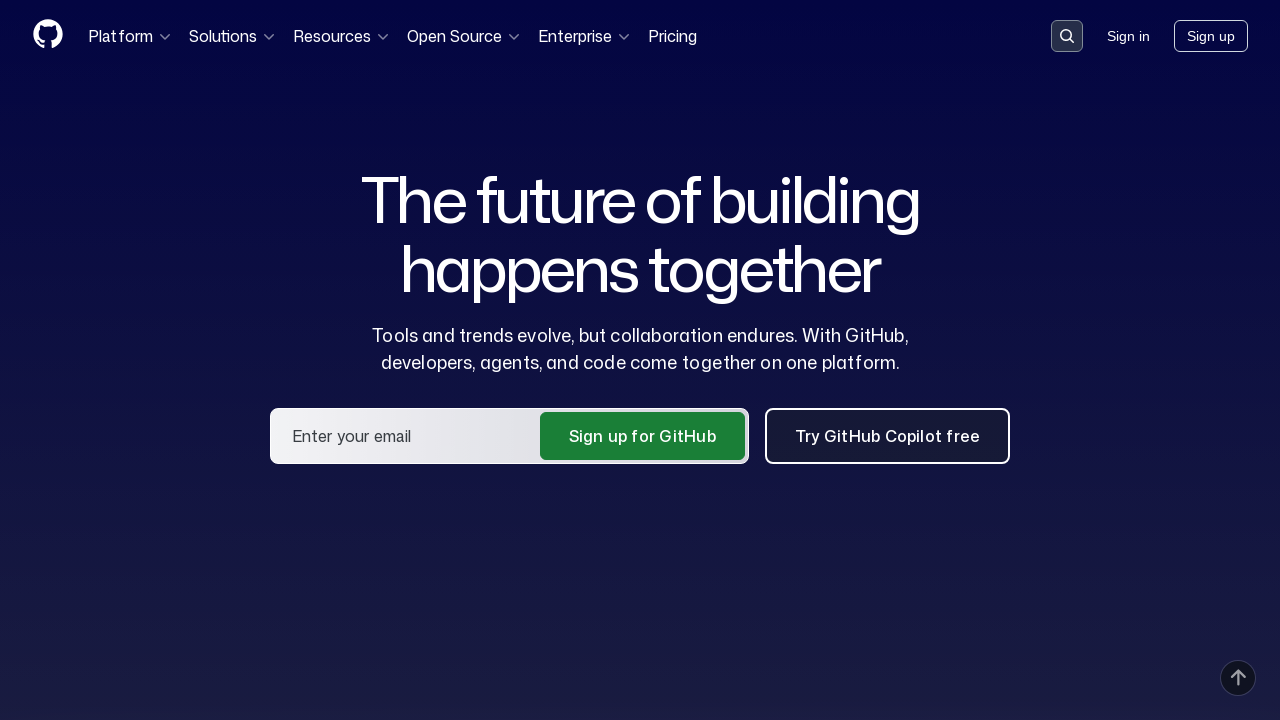

GitHub homepage loaded successfully (DOM content loaded)
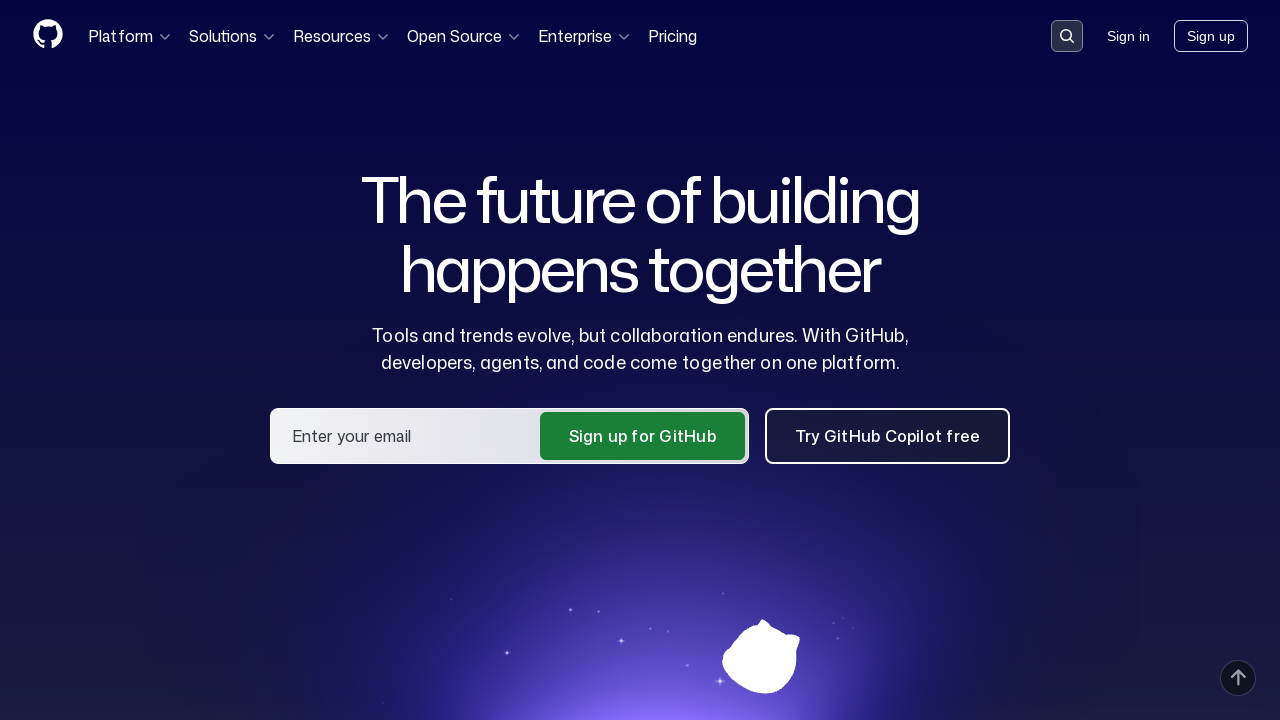

Verified page title contains 'GitHub'
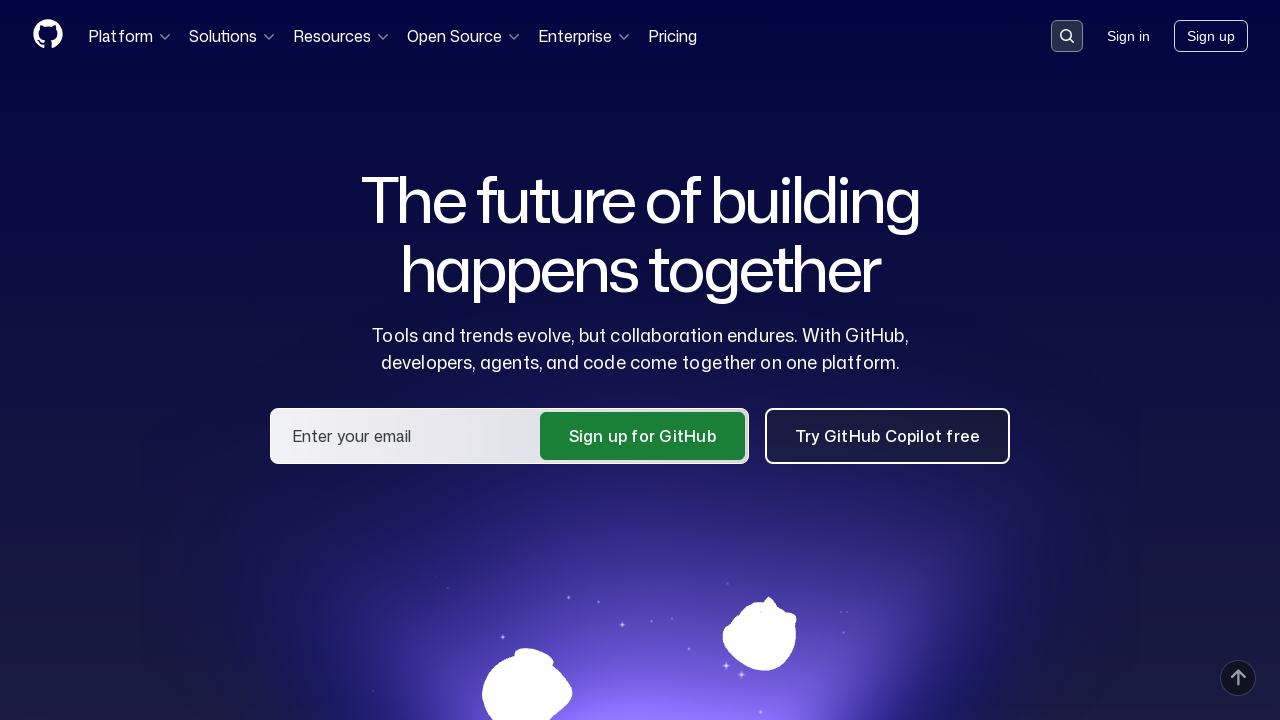

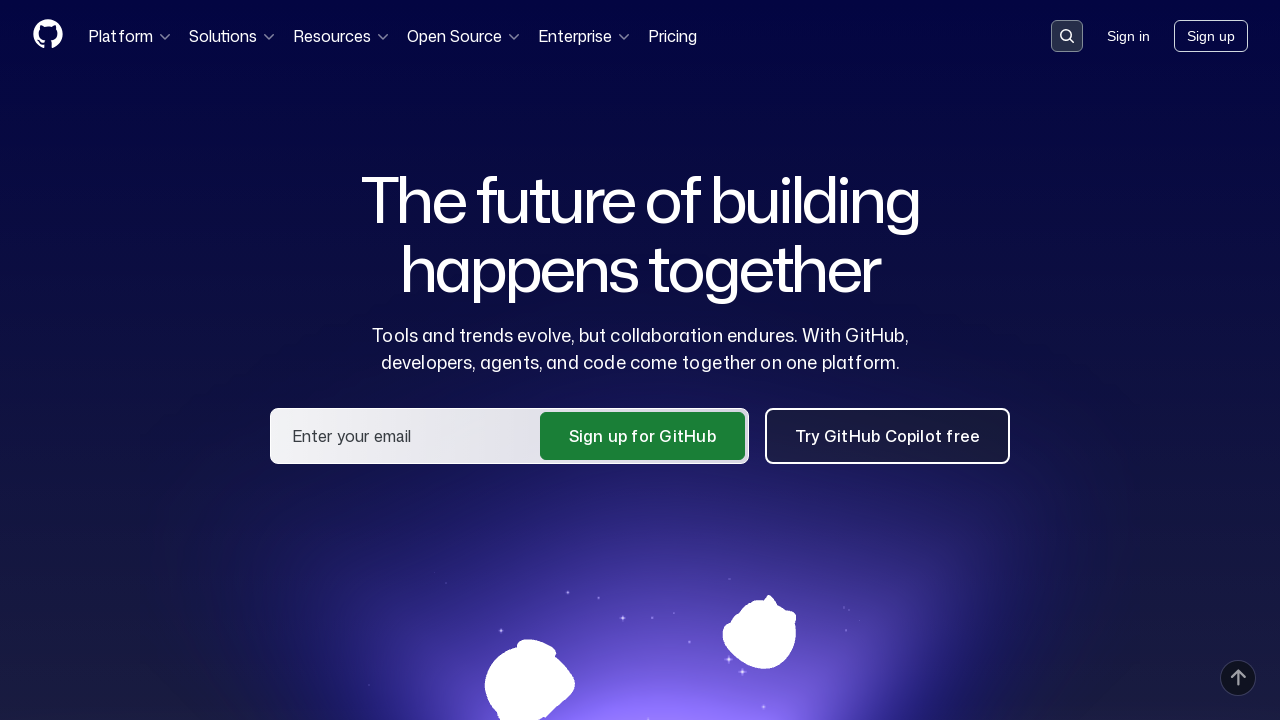